Tests that an item is removed if edited to an empty string

Starting URL: https://demo.playwright.dev/todomvc

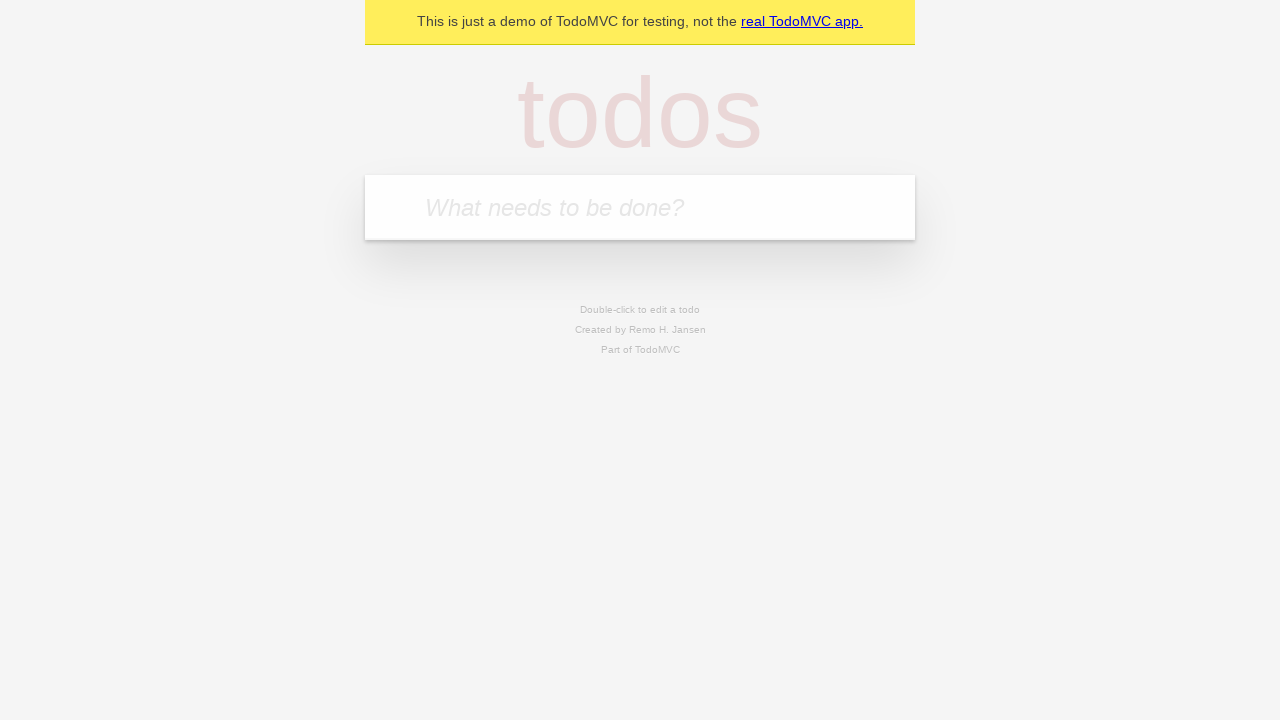

Filled todo input with 'buy some cheese' on internal:attr=[placeholder="What needs to be done?"i]
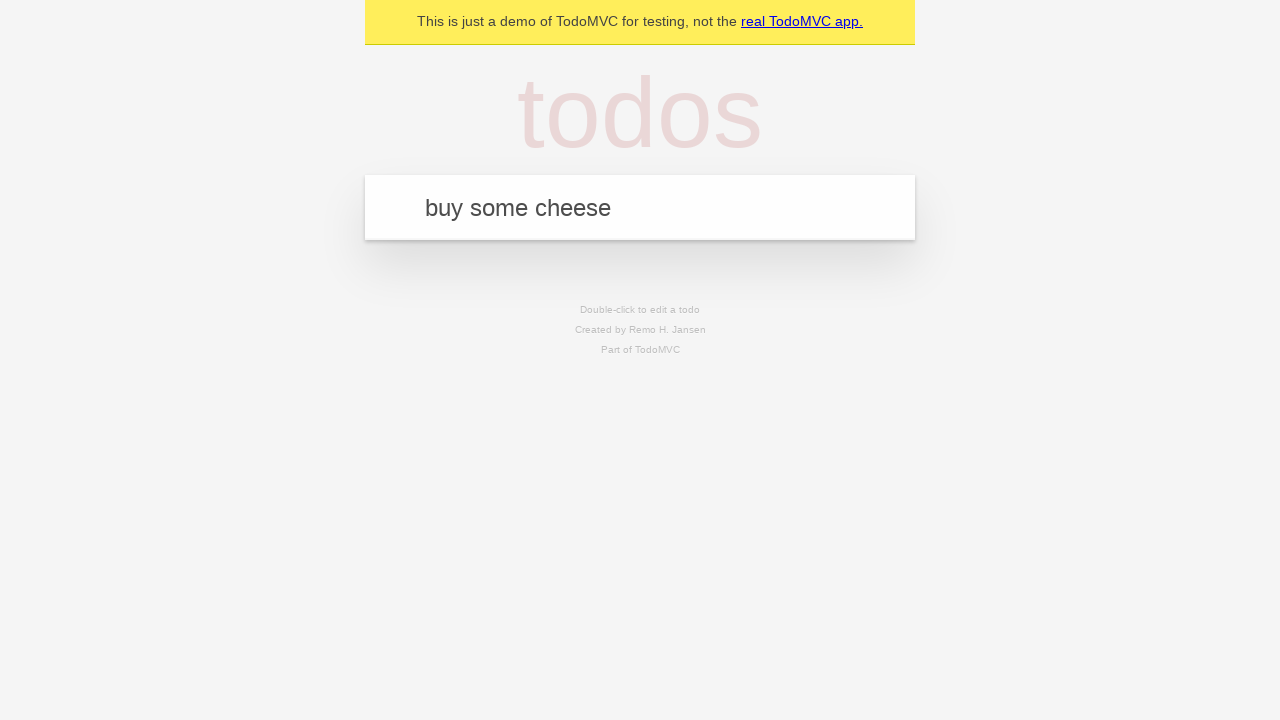

Pressed Enter to create first todo on internal:attr=[placeholder="What needs to be done?"i]
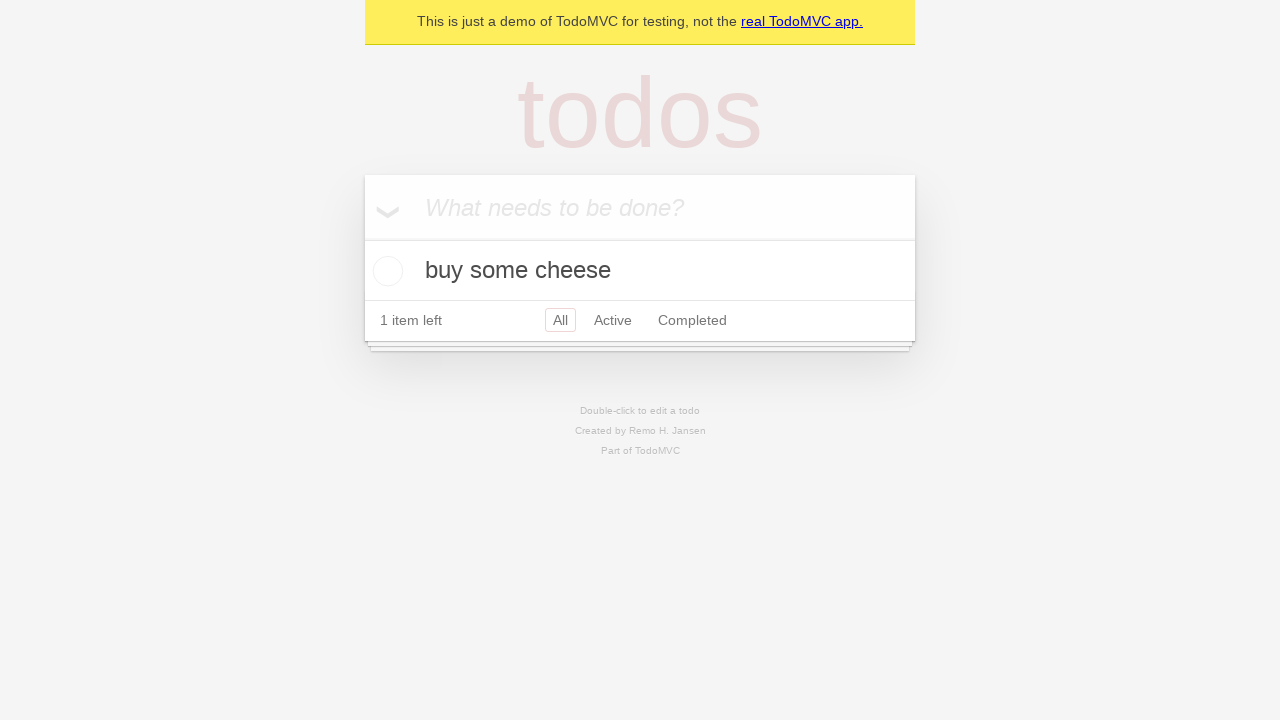

Filled todo input with 'feed the cat' on internal:attr=[placeholder="What needs to be done?"i]
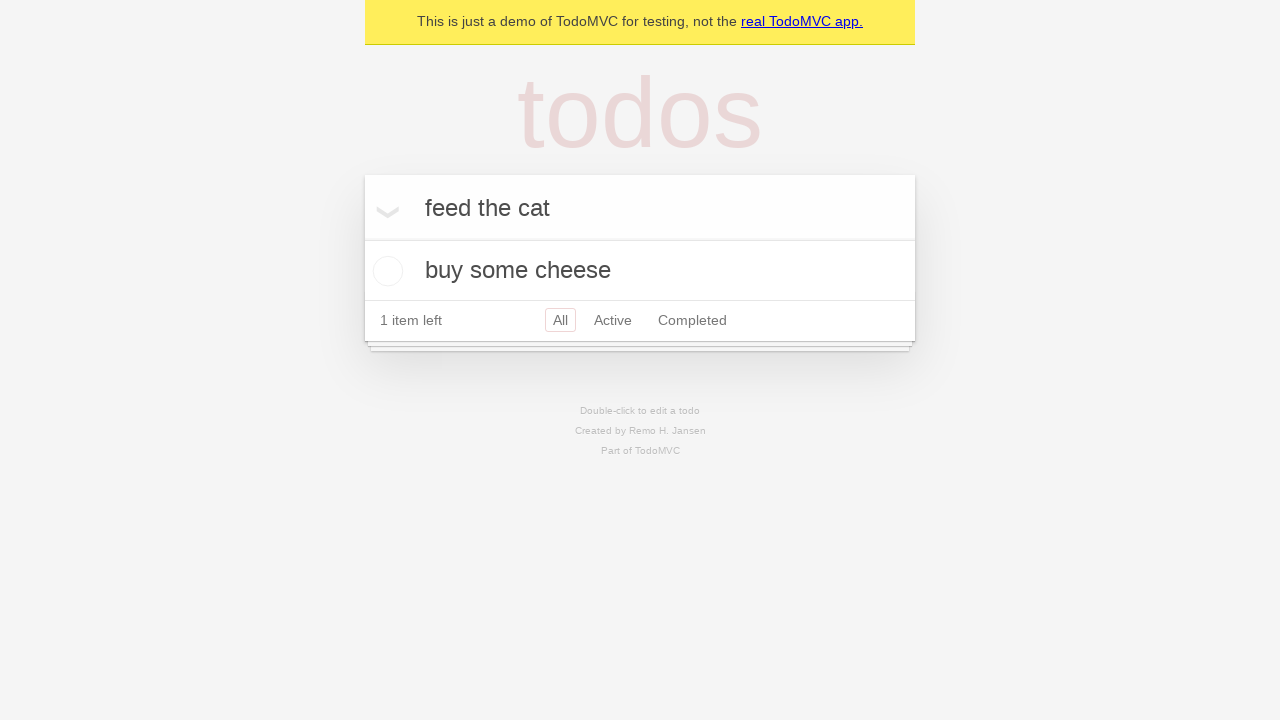

Pressed Enter to create second todo on internal:attr=[placeholder="What needs to be done?"i]
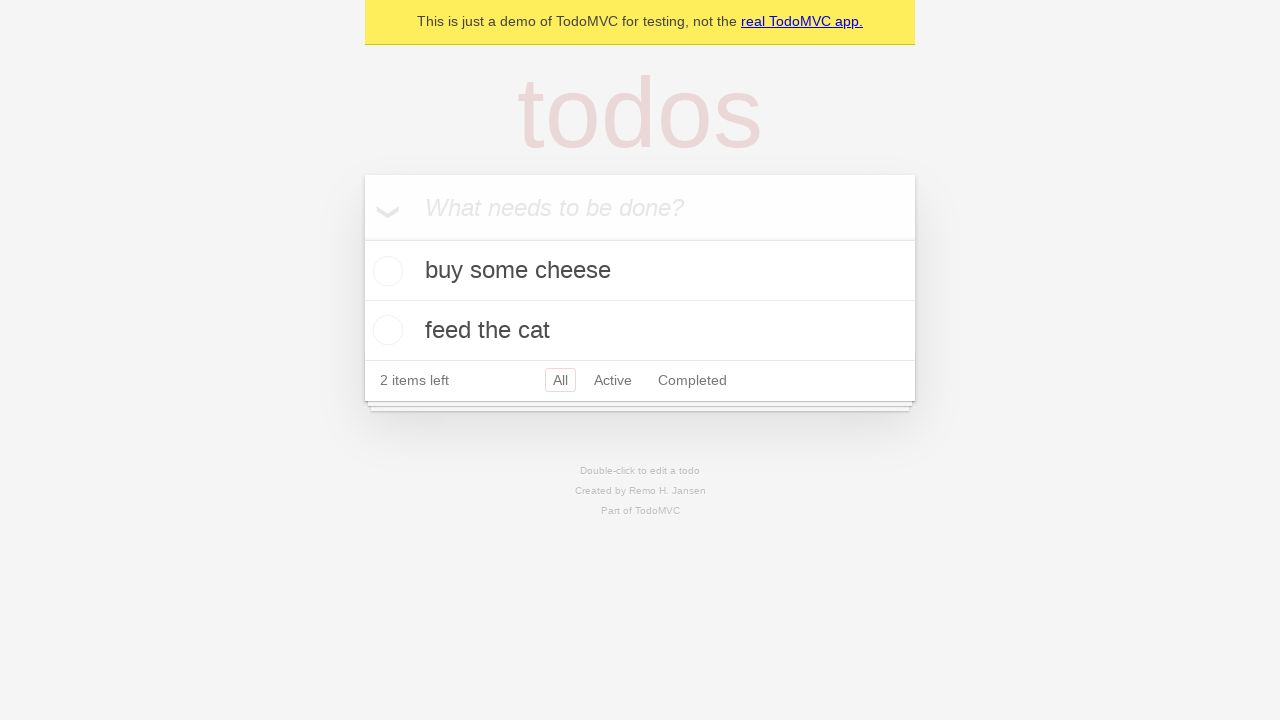

Filled todo input with 'book a doctors appointment' on internal:attr=[placeholder="What needs to be done?"i]
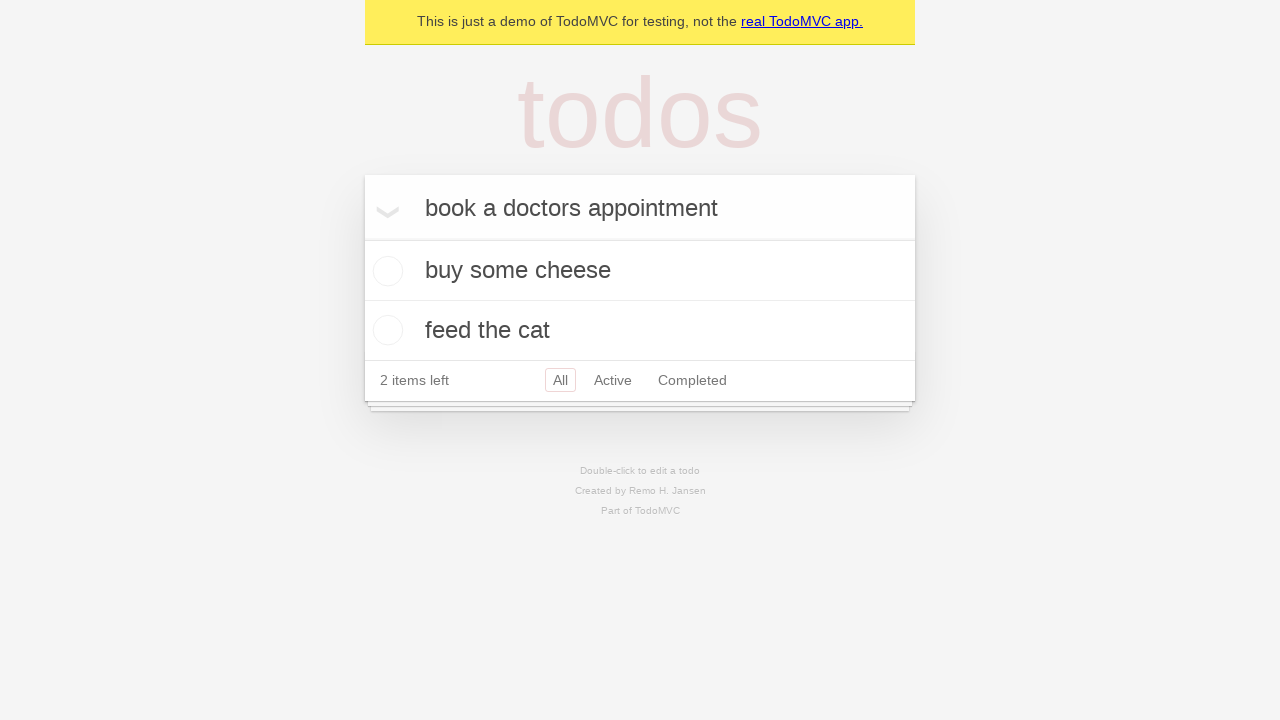

Pressed Enter to create third todo on internal:attr=[placeholder="What needs to be done?"i]
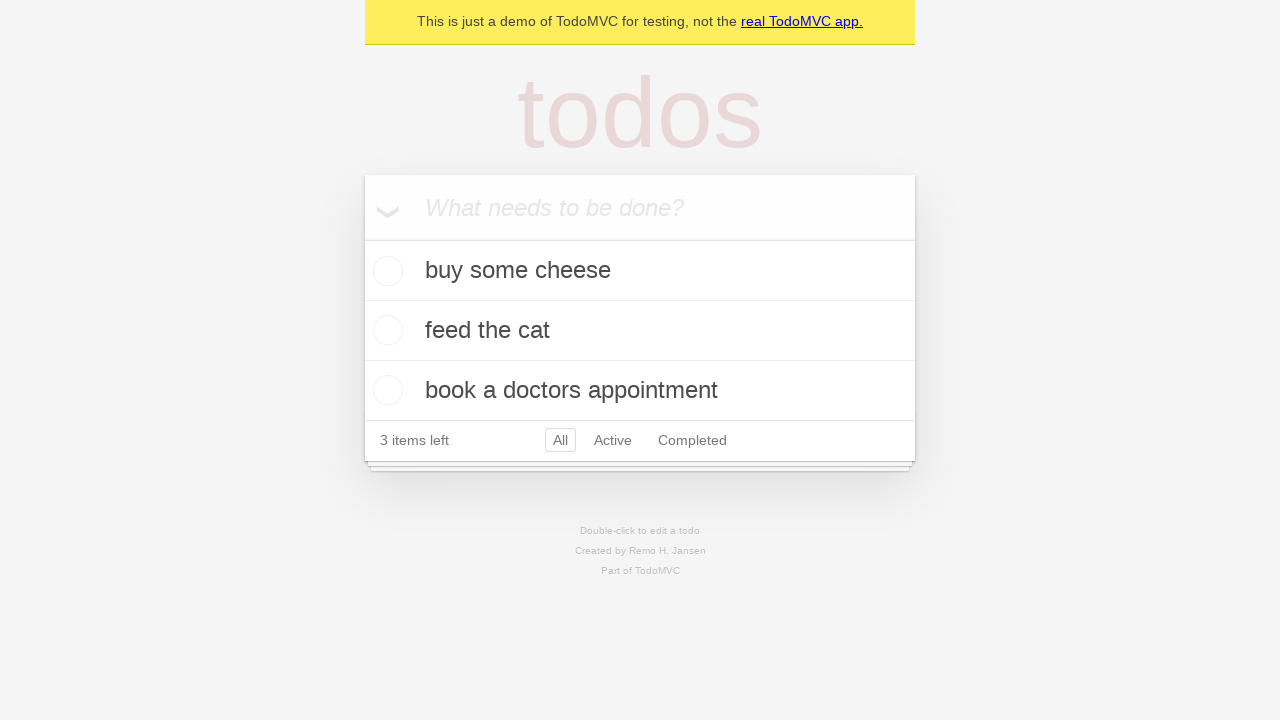

Double-clicked second todo item to enter edit mode at (640, 331) on internal:testid=[data-testid="todo-item"s] >> nth=1
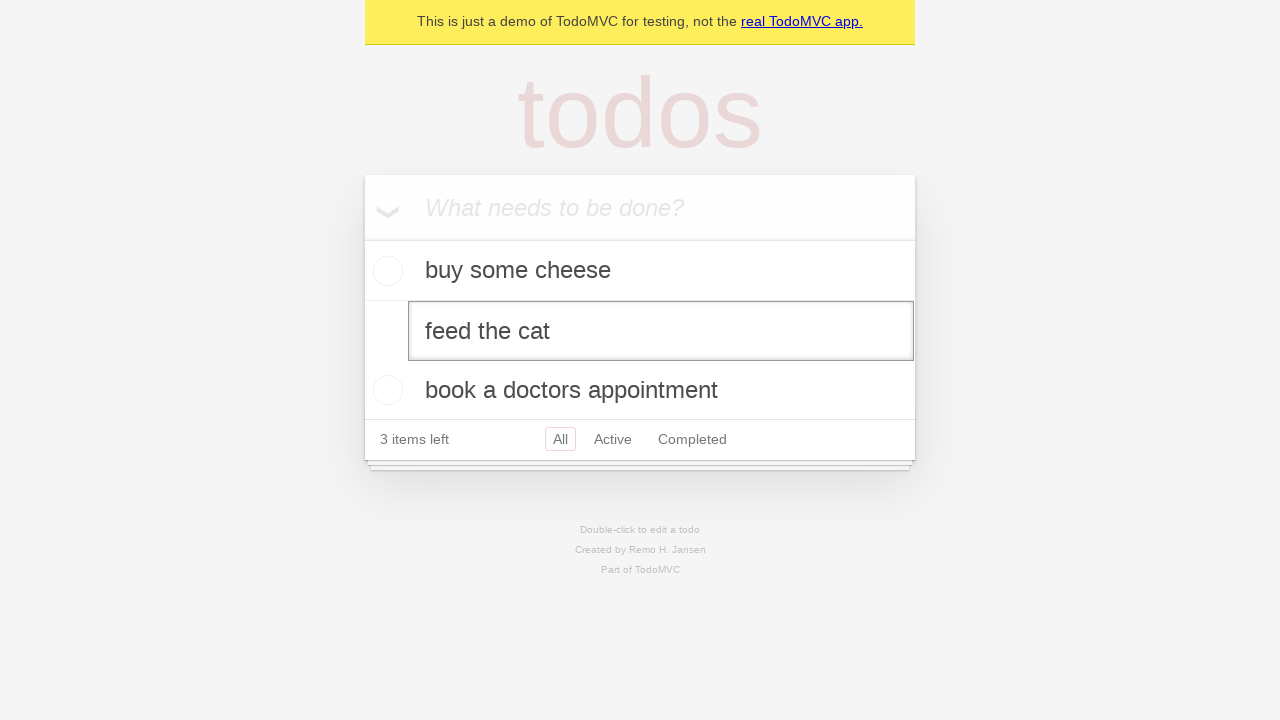

Cleared the edit textbox to empty string on internal:testid=[data-testid="todo-item"s] >> nth=1 >> internal:role=textbox[nam
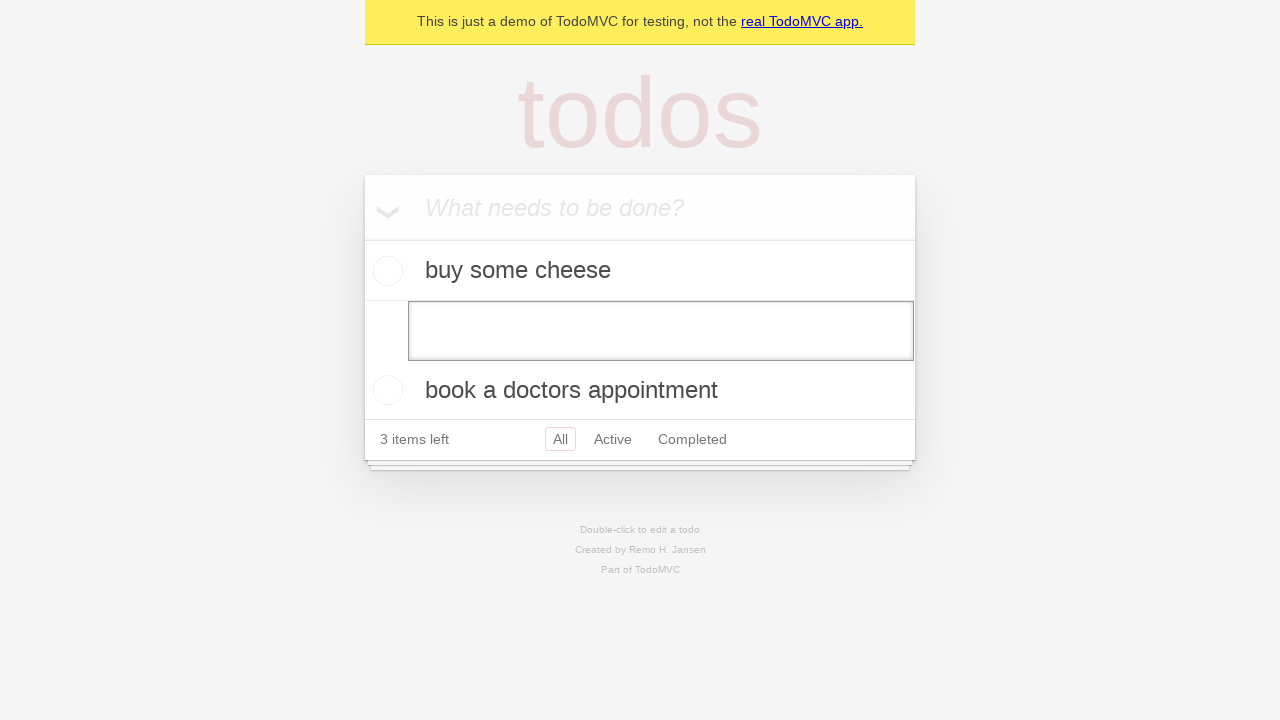

Pressed Enter to confirm empty edit, removing the todo item on internal:testid=[data-testid="todo-item"s] >> nth=1 >> internal:role=textbox[nam
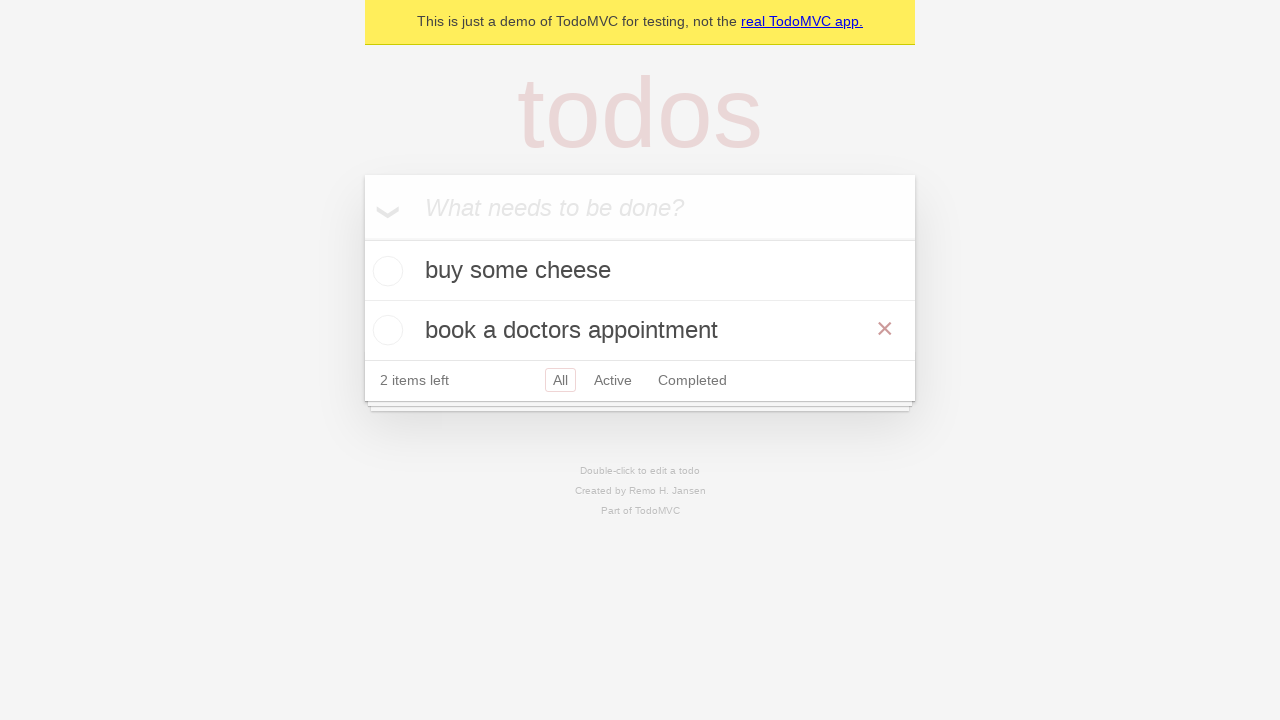

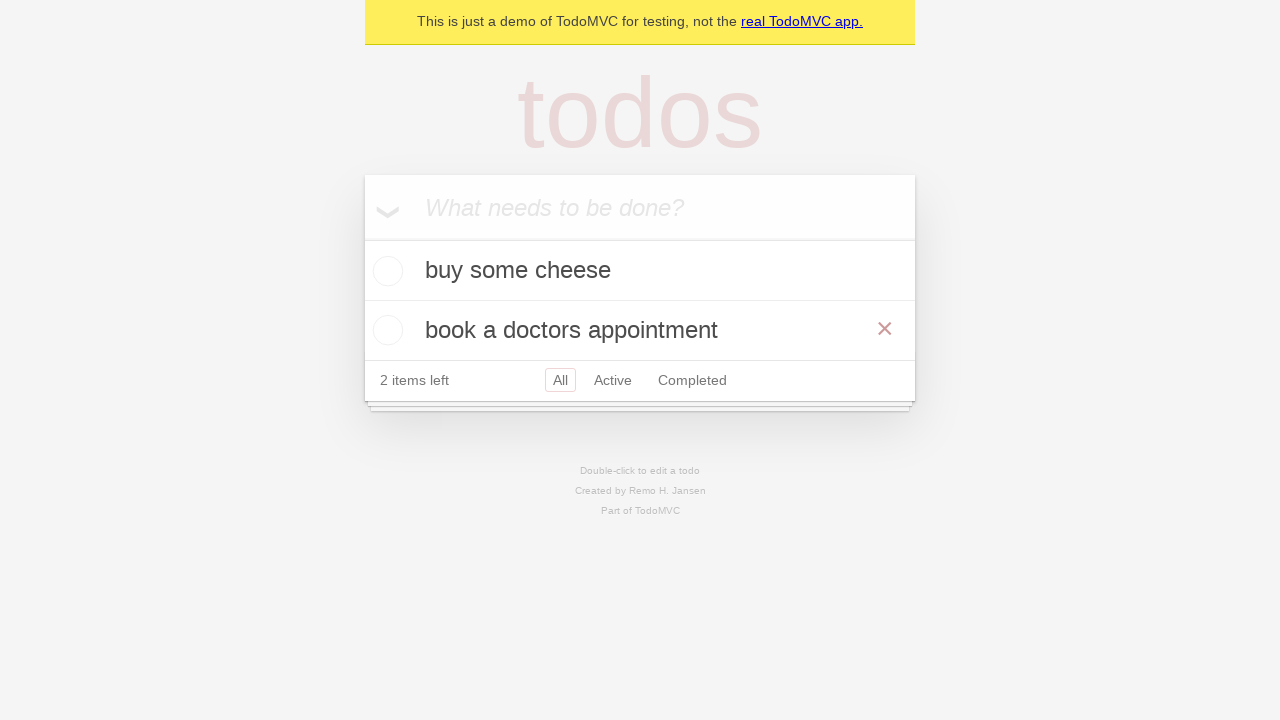